Tests dropdown menu navigation by hovering over the 'SwitchTo' dropdown and clicking on the 'Windows' option

Starting URL: http://demo.automationtesting.in/Frames.html

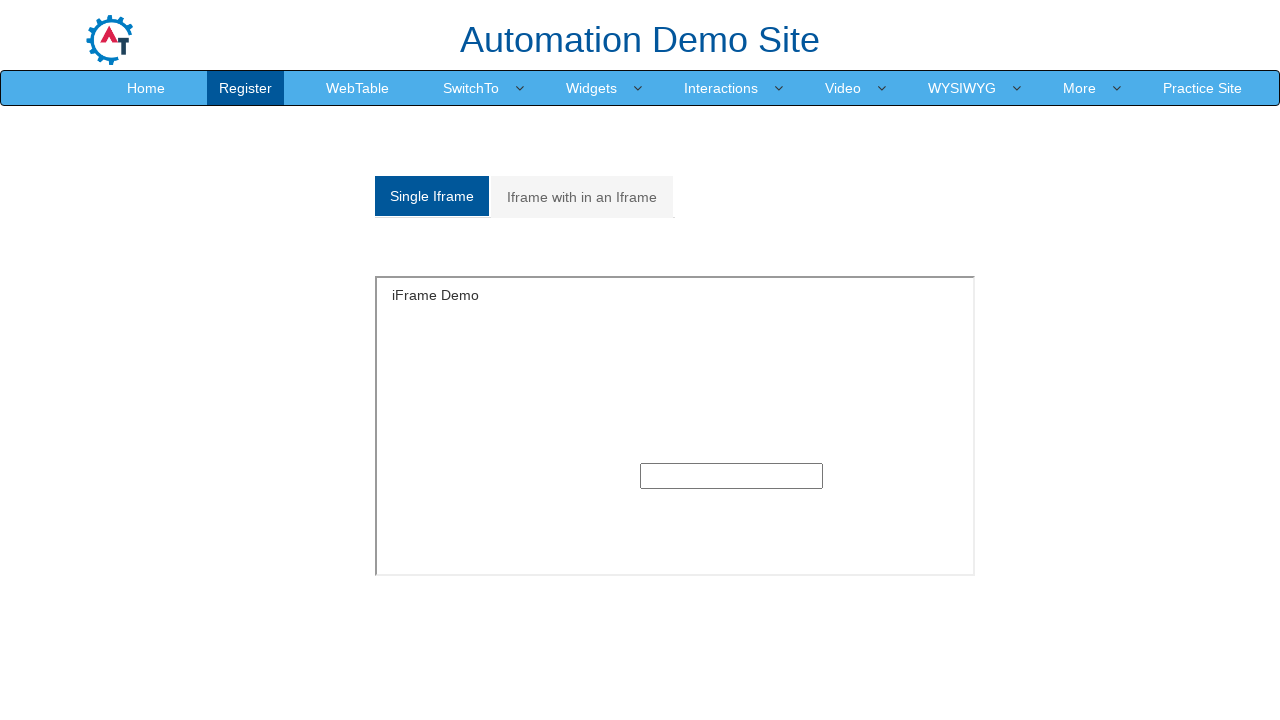

Located the 'SwitchTo' dropdown element
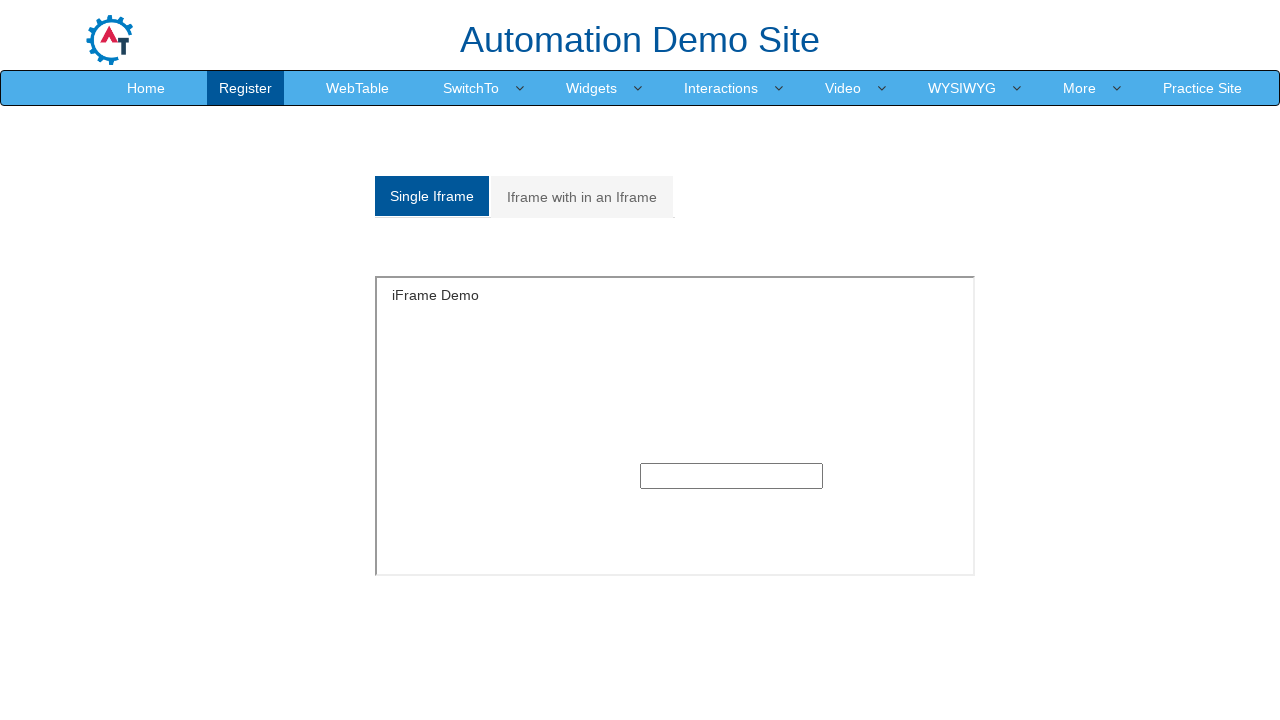

Hovered over the 'SwitchTo' dropdown to reveal menu options at (471, 88) on xpath=//a[text()='SwitchTo']
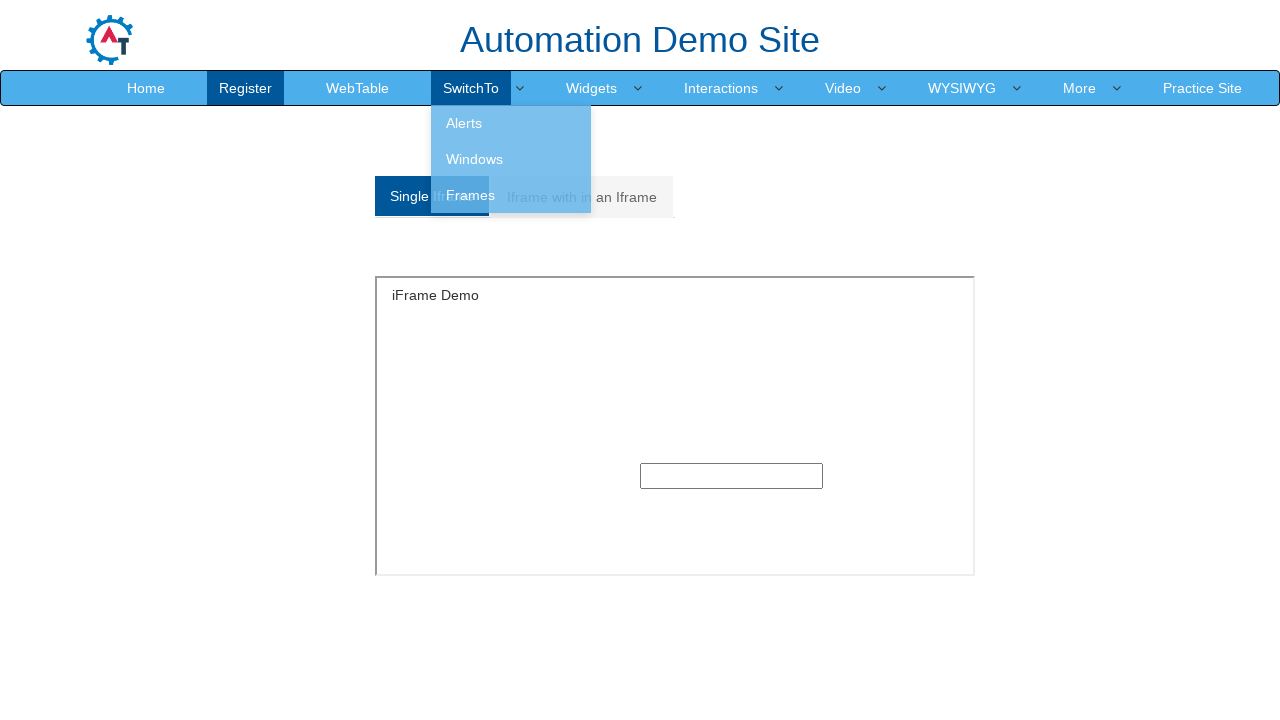

Clicked on the 'Windows' option from the dropdown menu at (511, 159) on xpath=//a[text()='Windows']
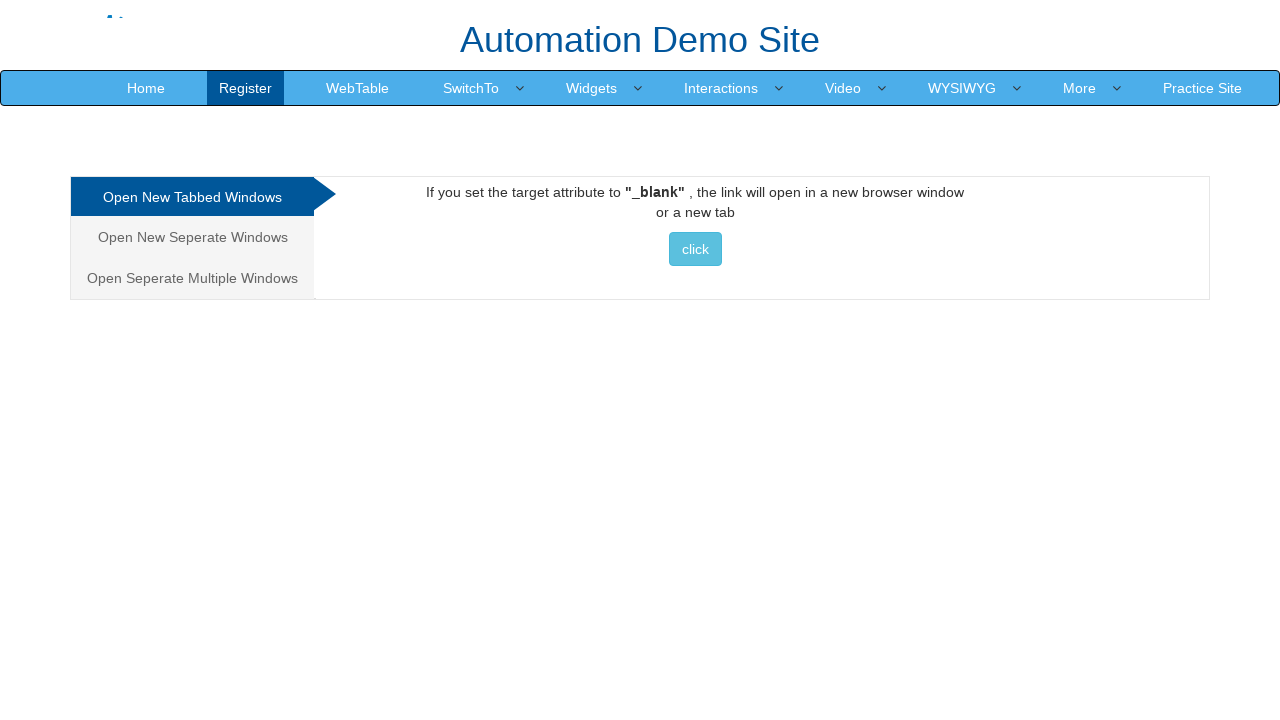

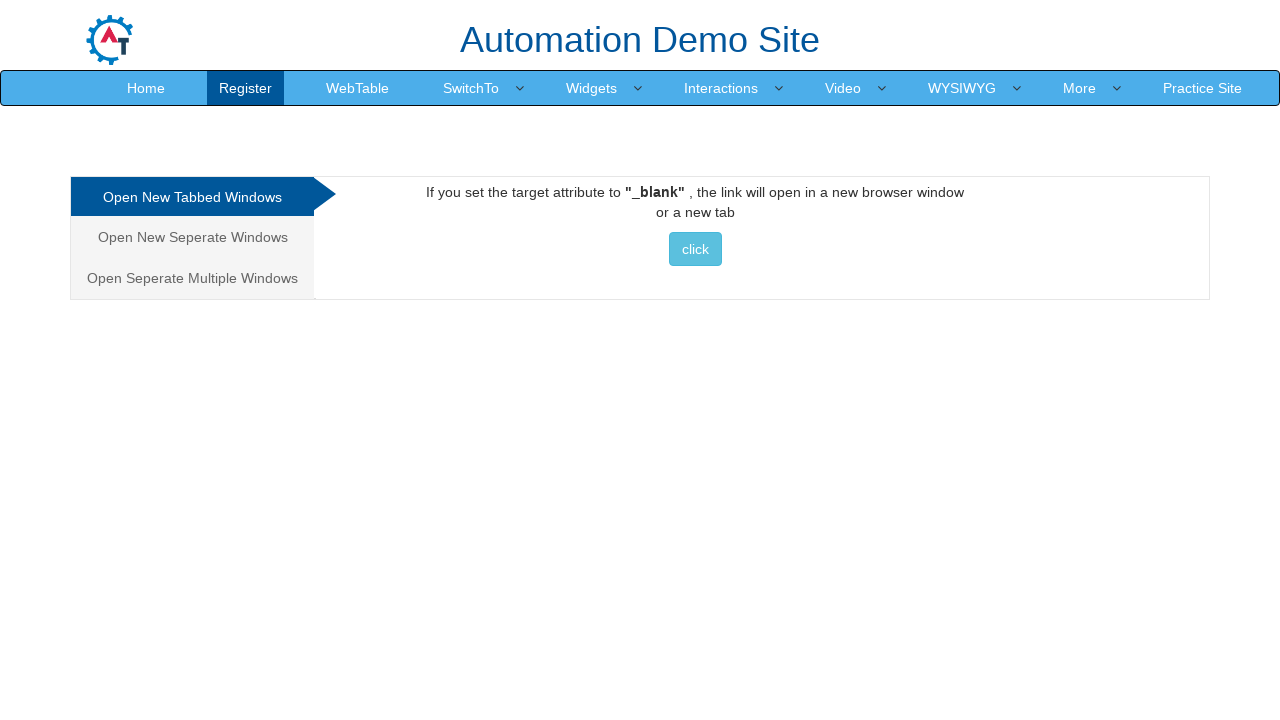